Tests key press detection by pressing backspace on the input field

Starting URL: https://the-internet.herokuapp.com/

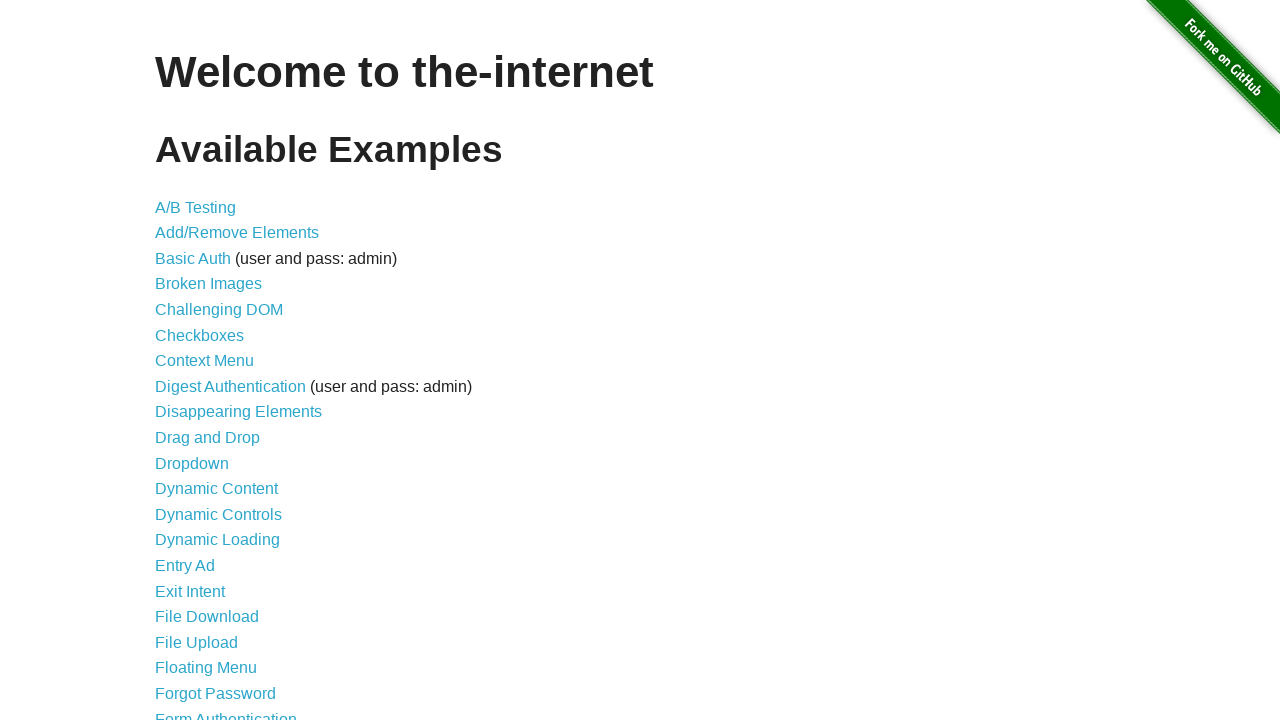

Clicked on Key Presses link in the content menu at (200, 360) on xpath=//*[@id='content']/ul/li[31]/a
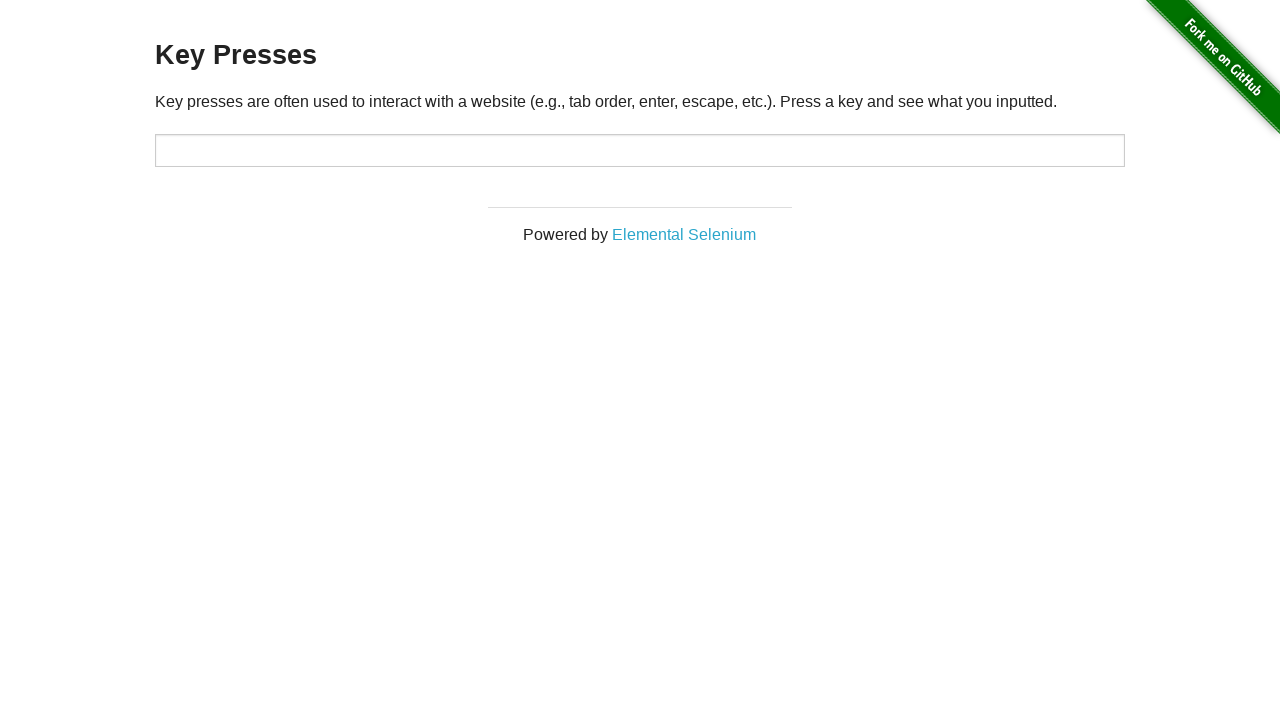

Pressed Backspace key on the input field on input#target
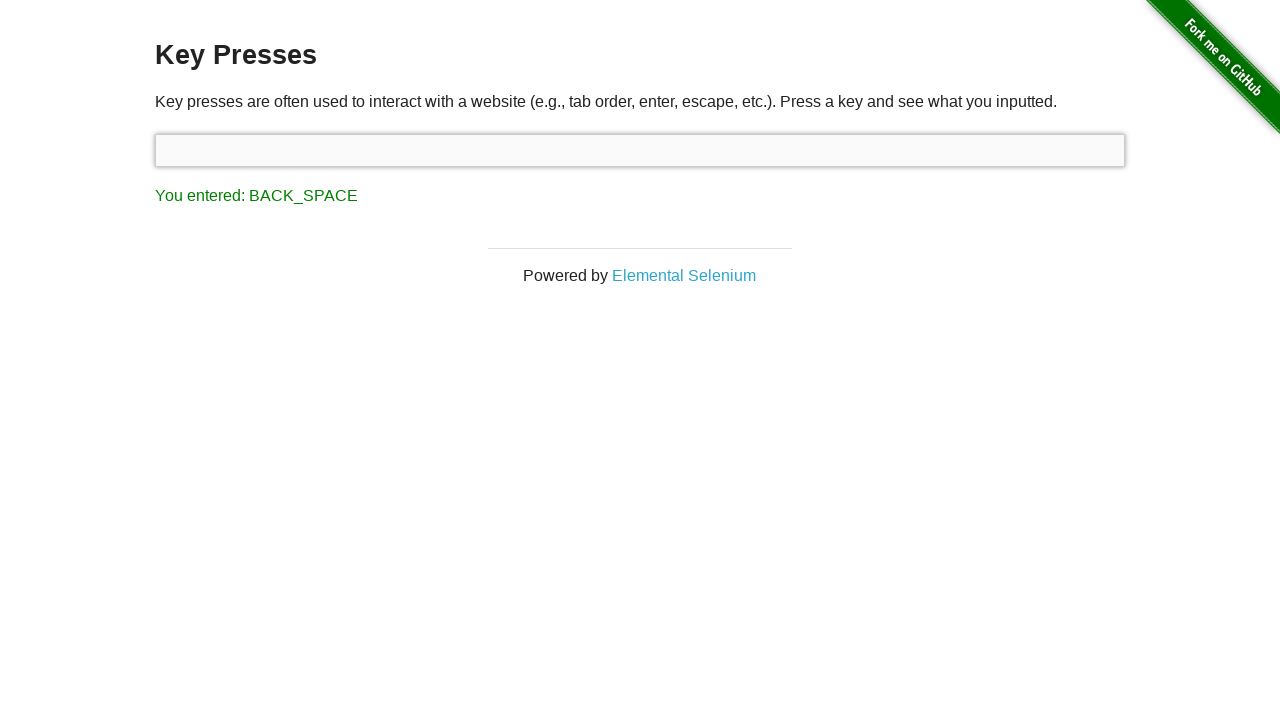

Key press result displayed on the page
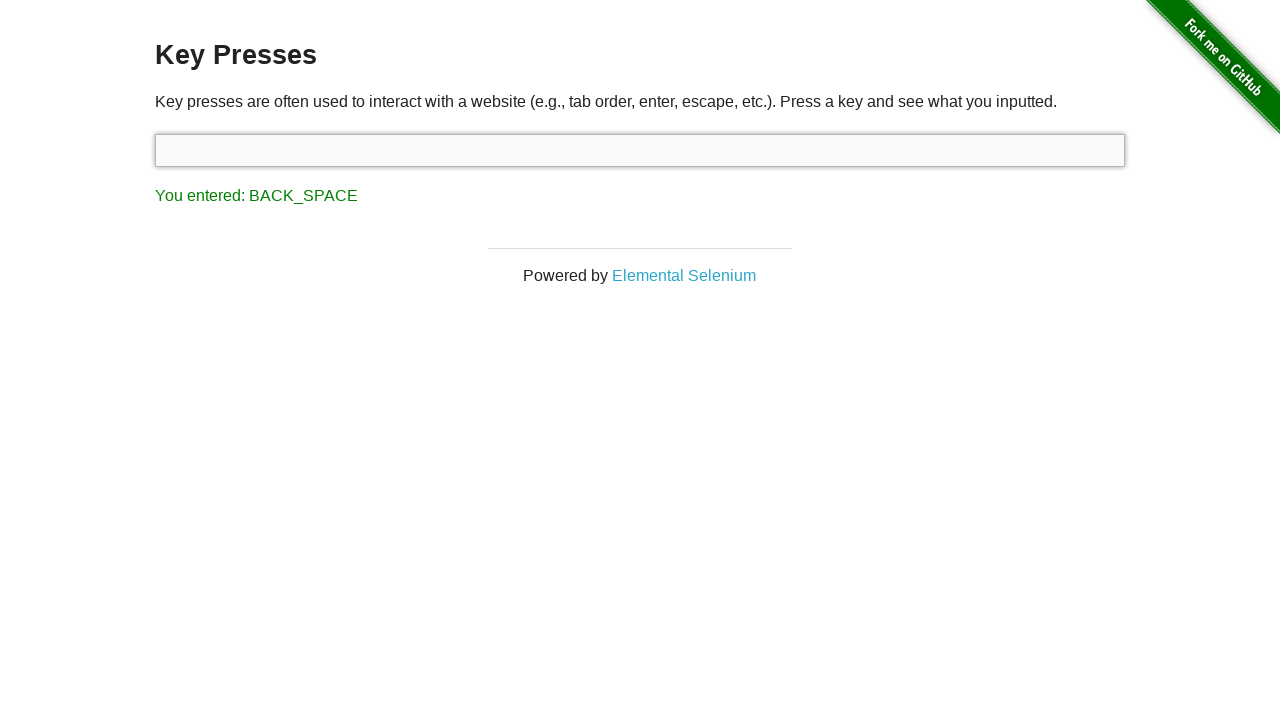

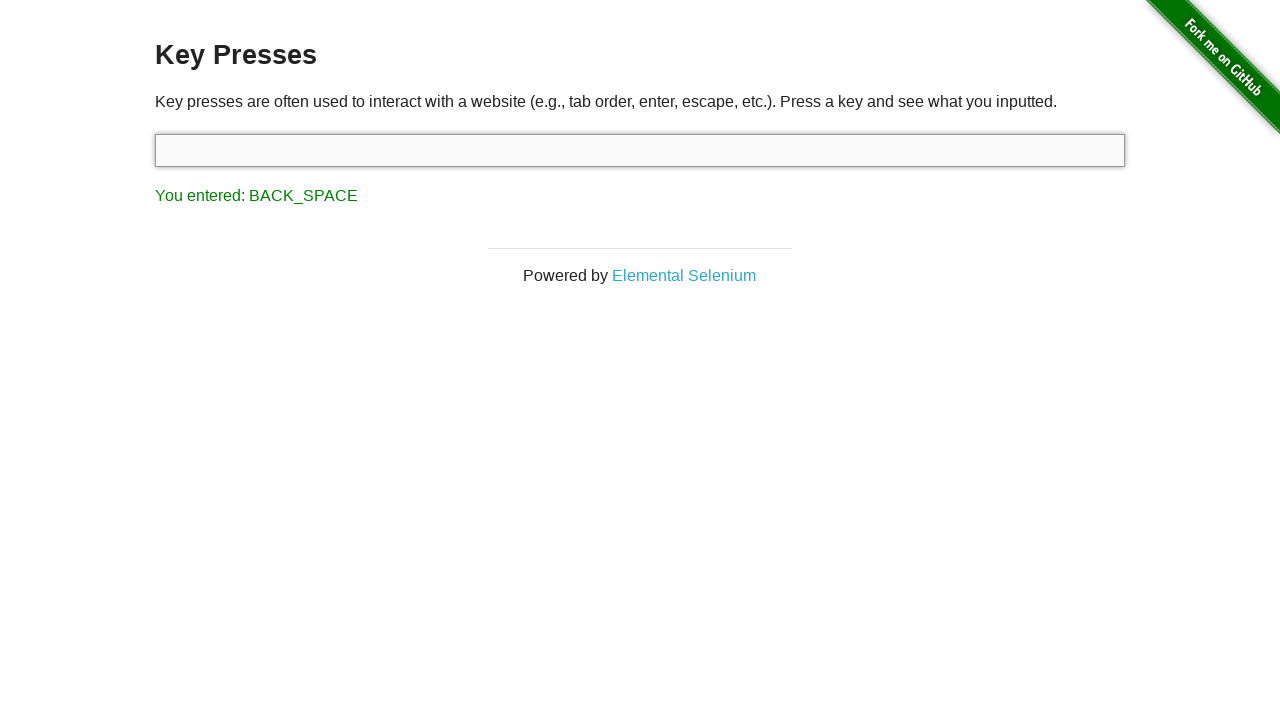